Tests search functionality on the TCAS course website by entering a Thai search query for computer engineering programs and waiting for search results to load.

Starting URL: https://course.mytcas.com

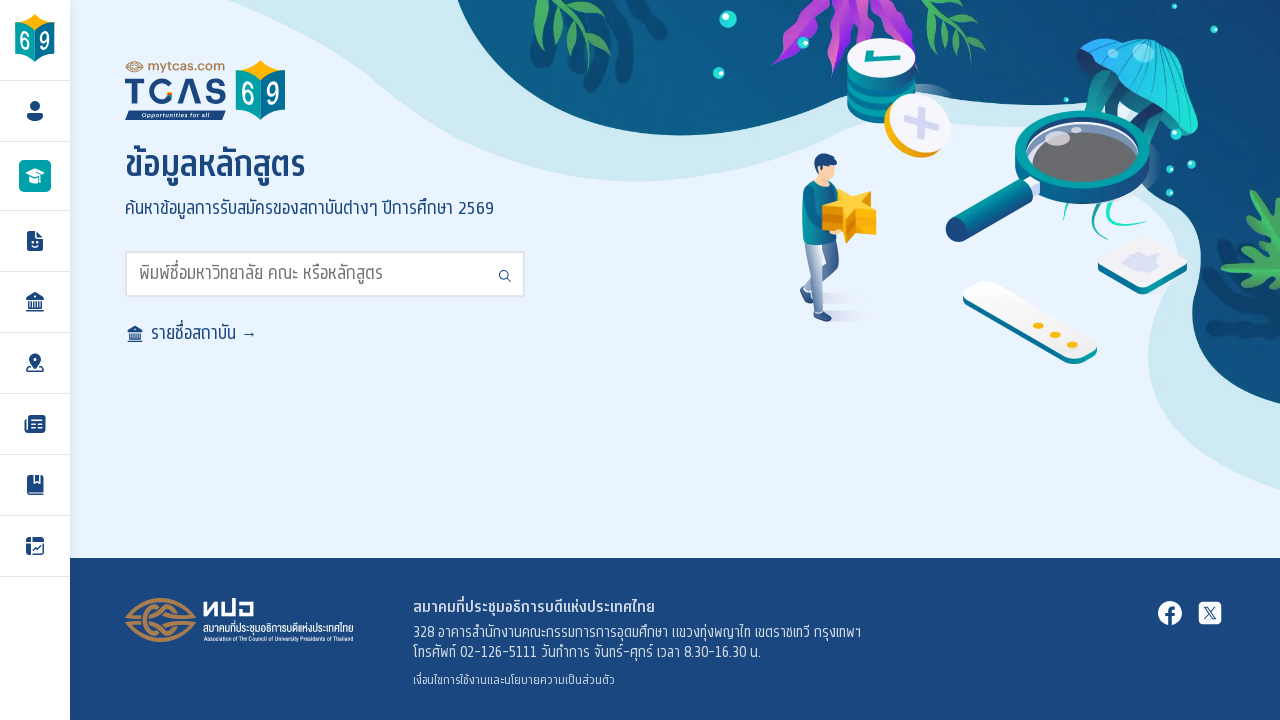

Waited for search input field to be available
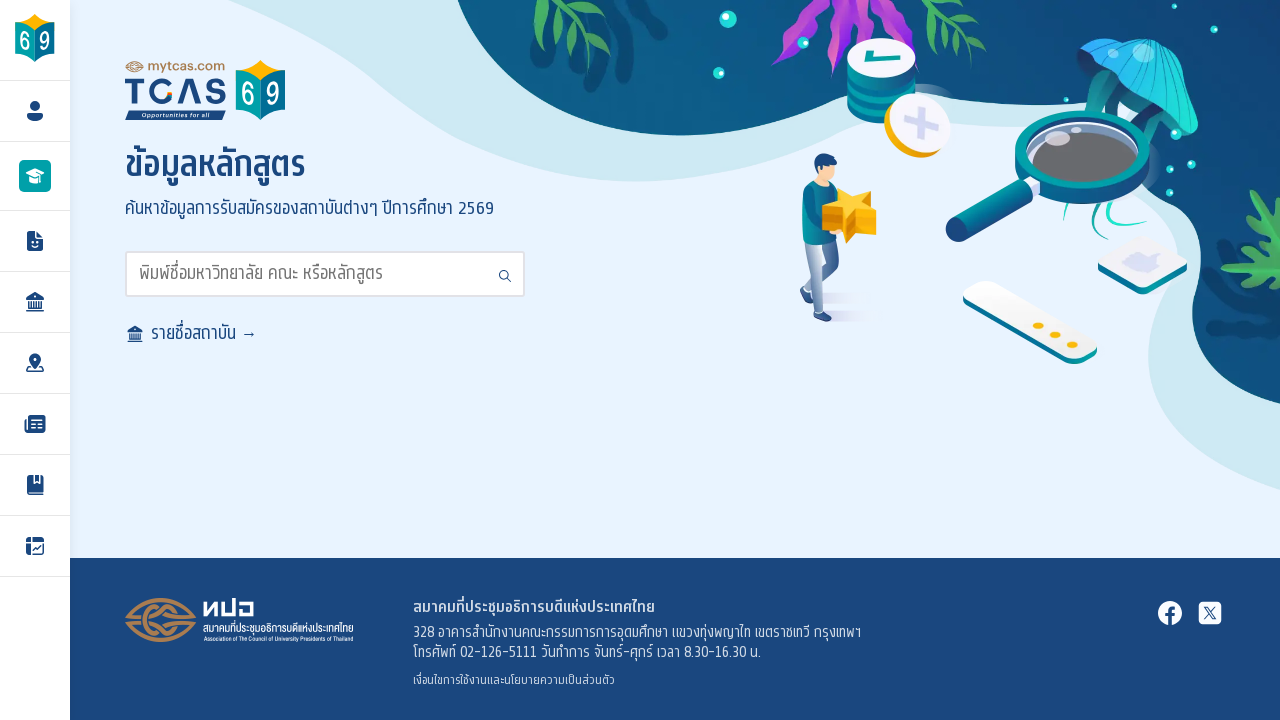

Cleared the search input field on input#search
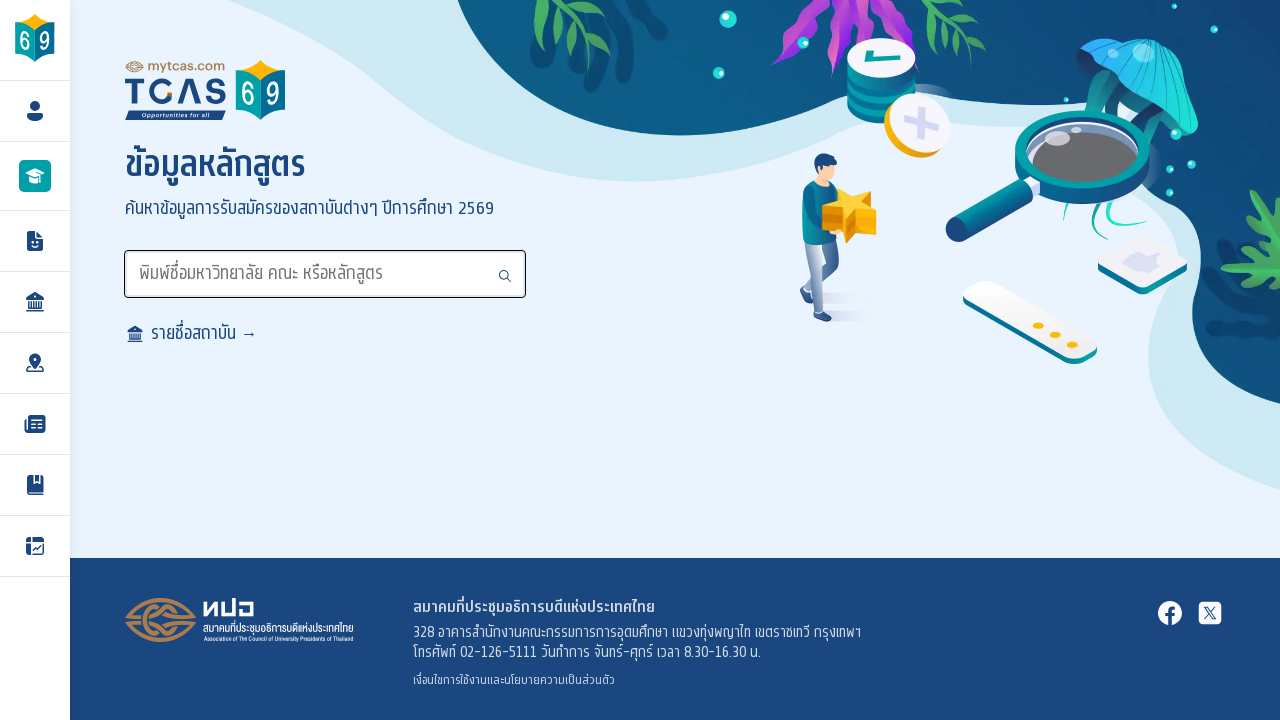

Typed Thai search query 'วิศวกรรมคอมพิวเตอร์' (computer engineering) into search field on input#search
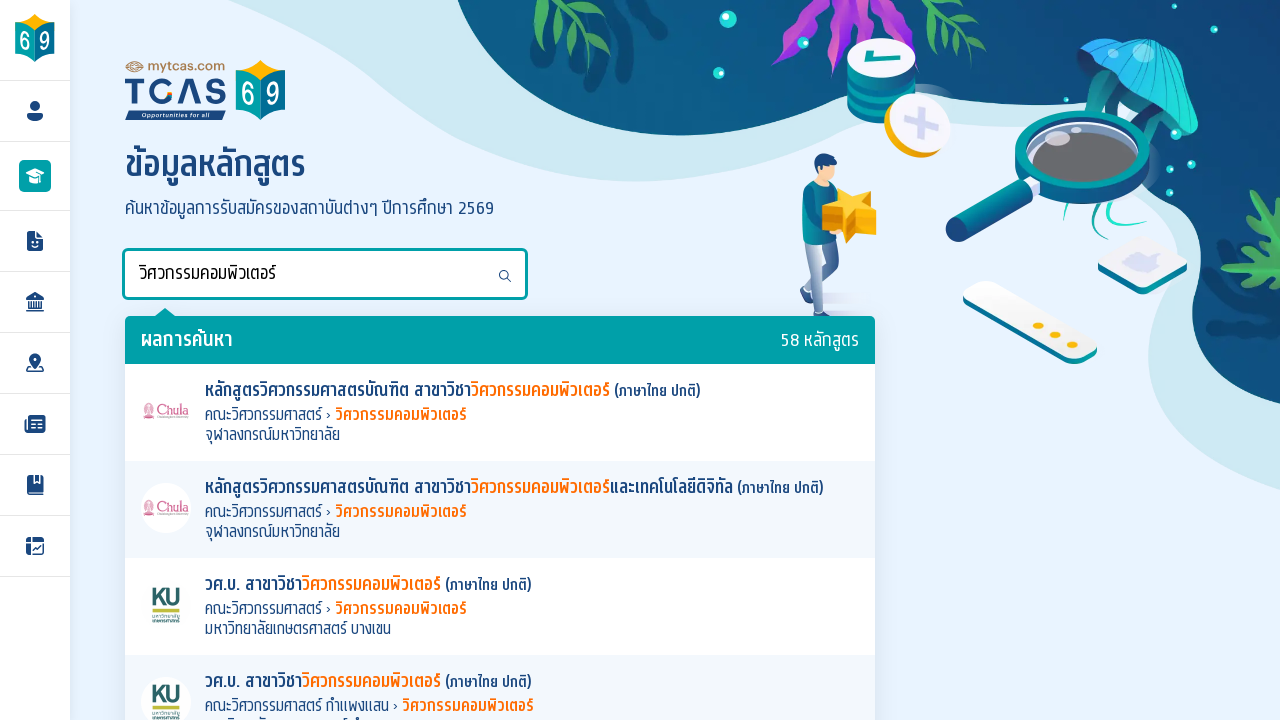

Pressed Enter to submit the search query
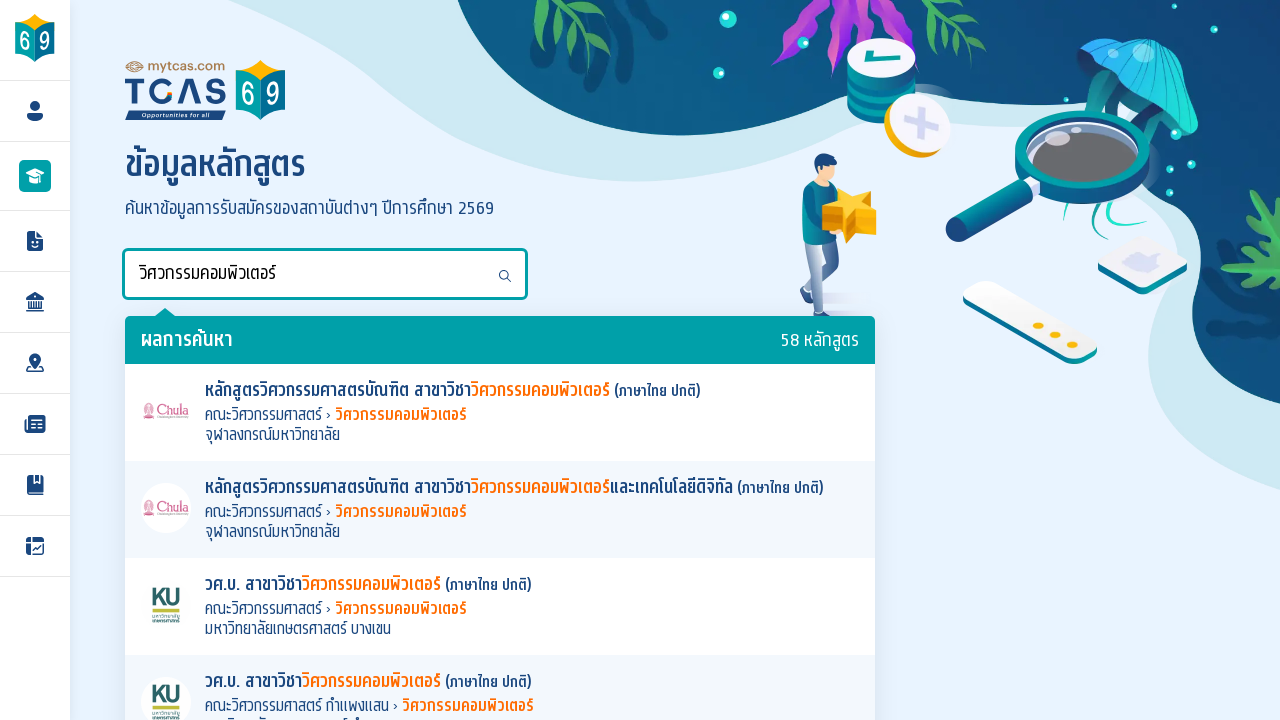

Search results loaded with program links
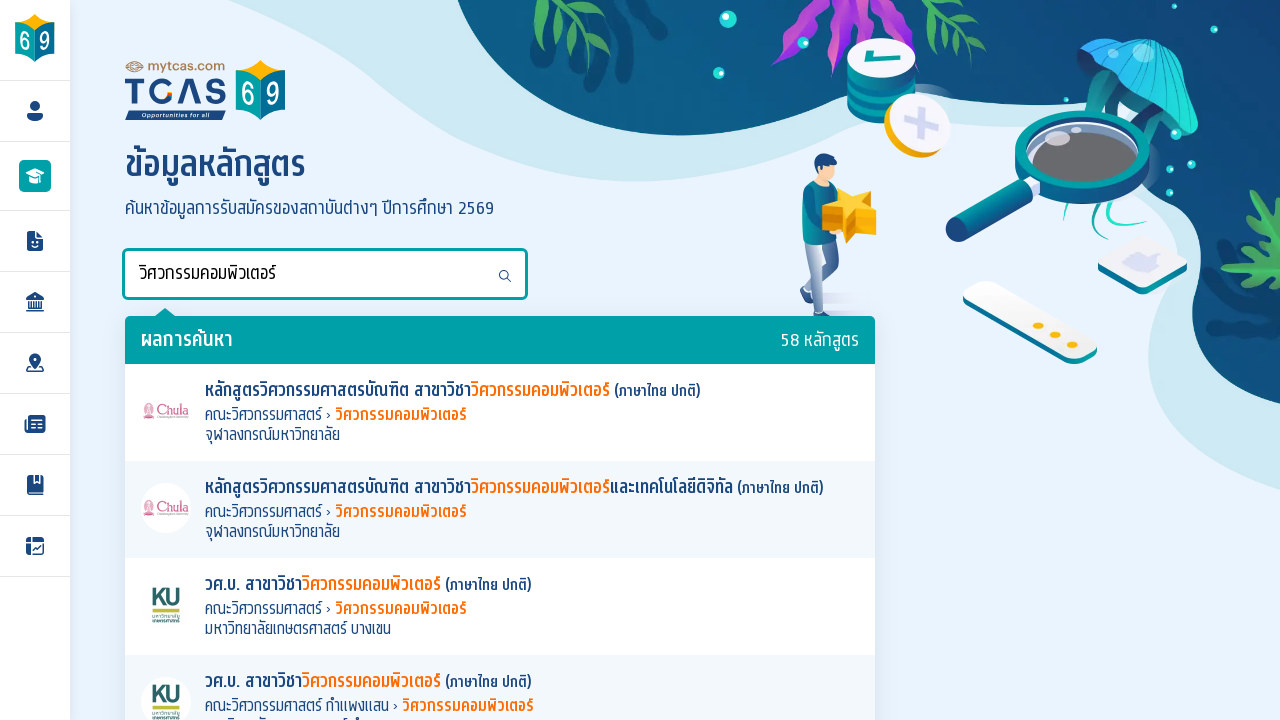

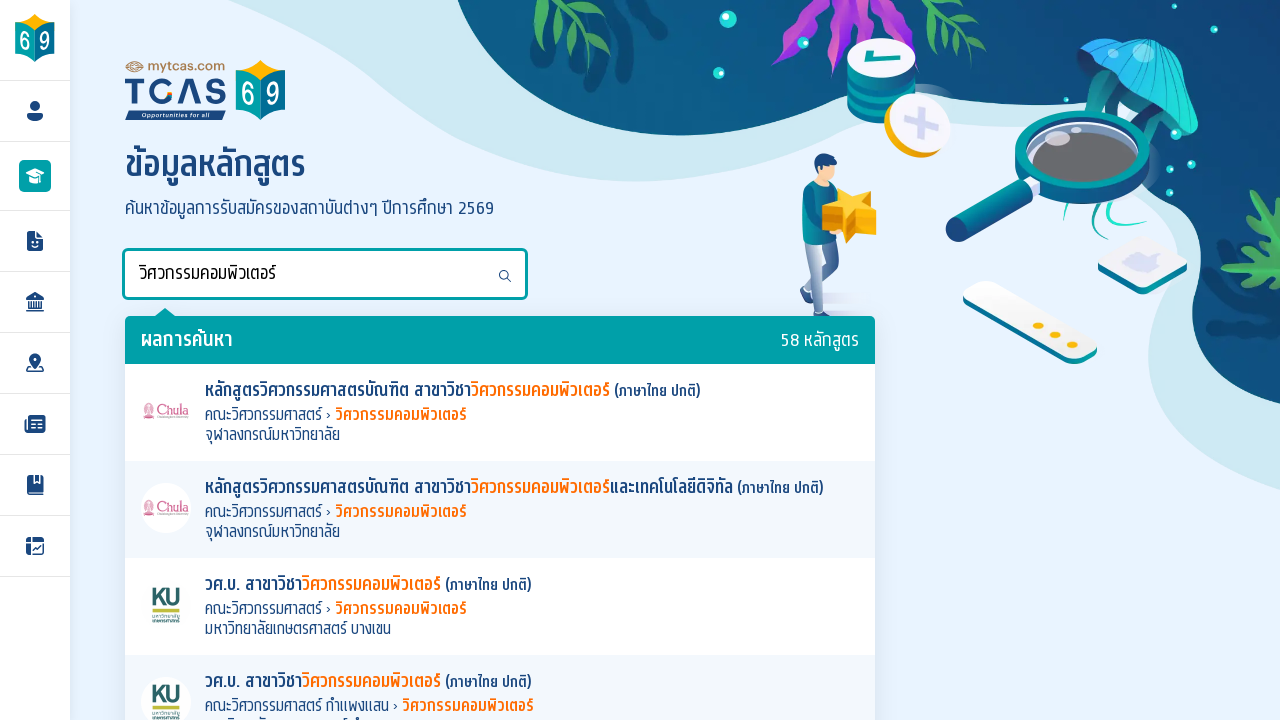